Tests the Text Box form on demoqa.com by navigating to the Elements section, filling in user details (name, email, current address, permanent address), submitting the form, and verifying the output displays the entered data.

Starting URL: https://demoqa.com

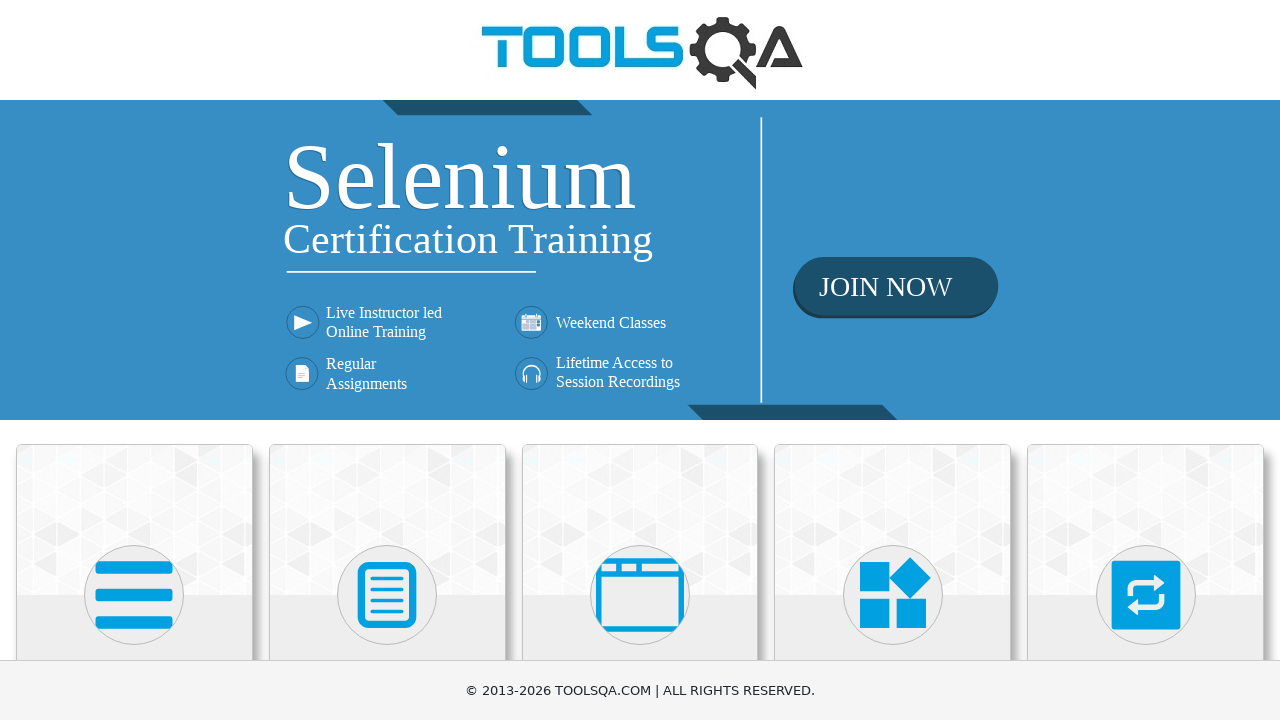

Clicked on Elements card to navigate to Elements section at (134, 520) on div.card.mt-4.top-card
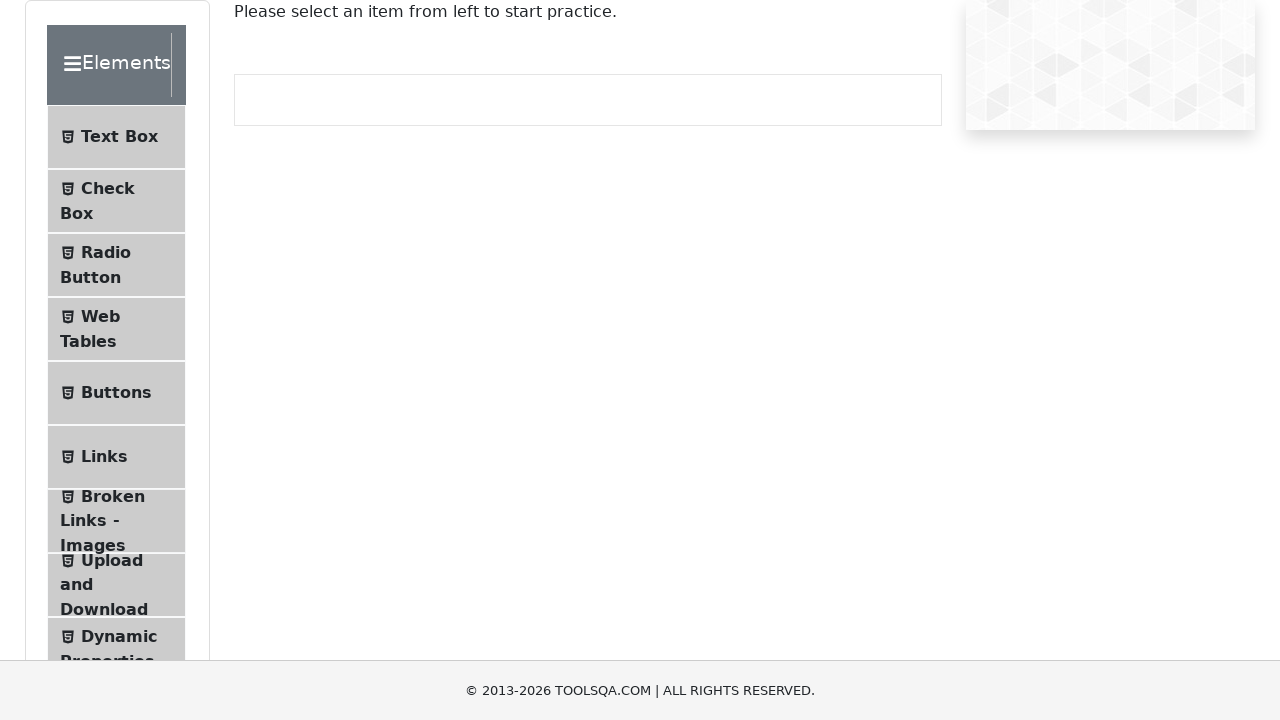

Clicked on Text Box submenu item at (119, 137) on li#item-0 span:has-text("Text Box")
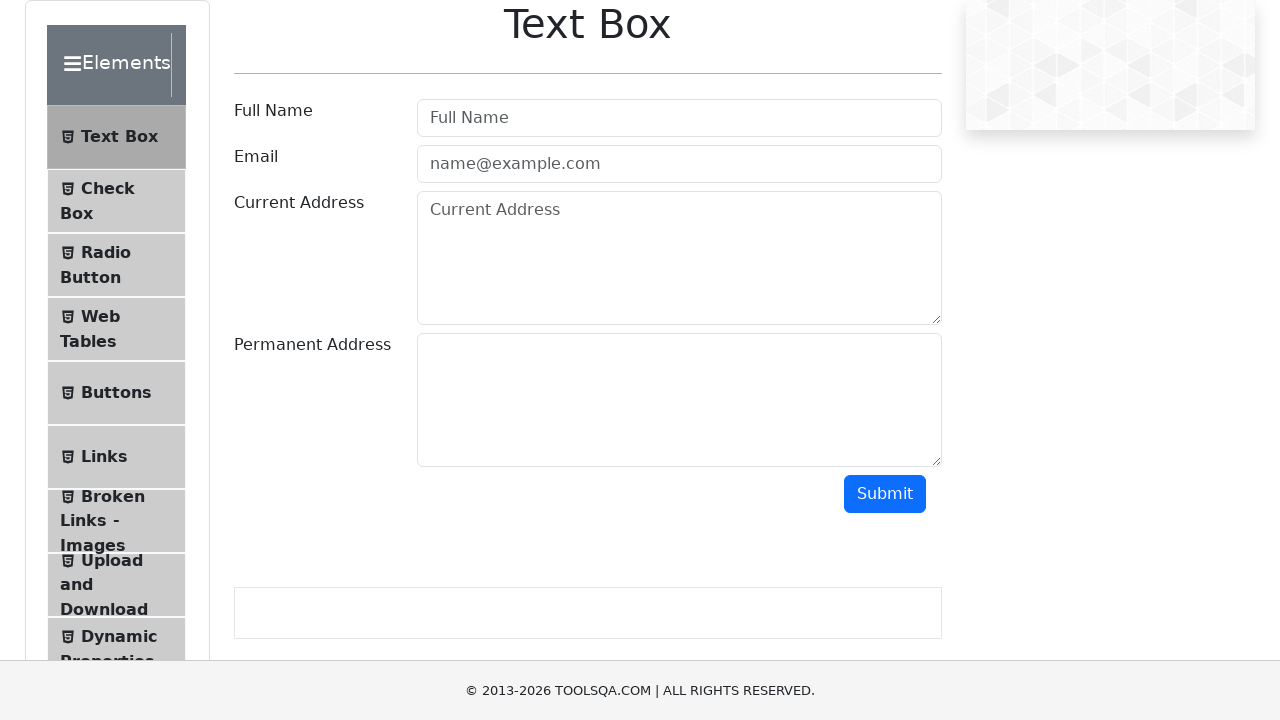

Verified navigation to Text Box page
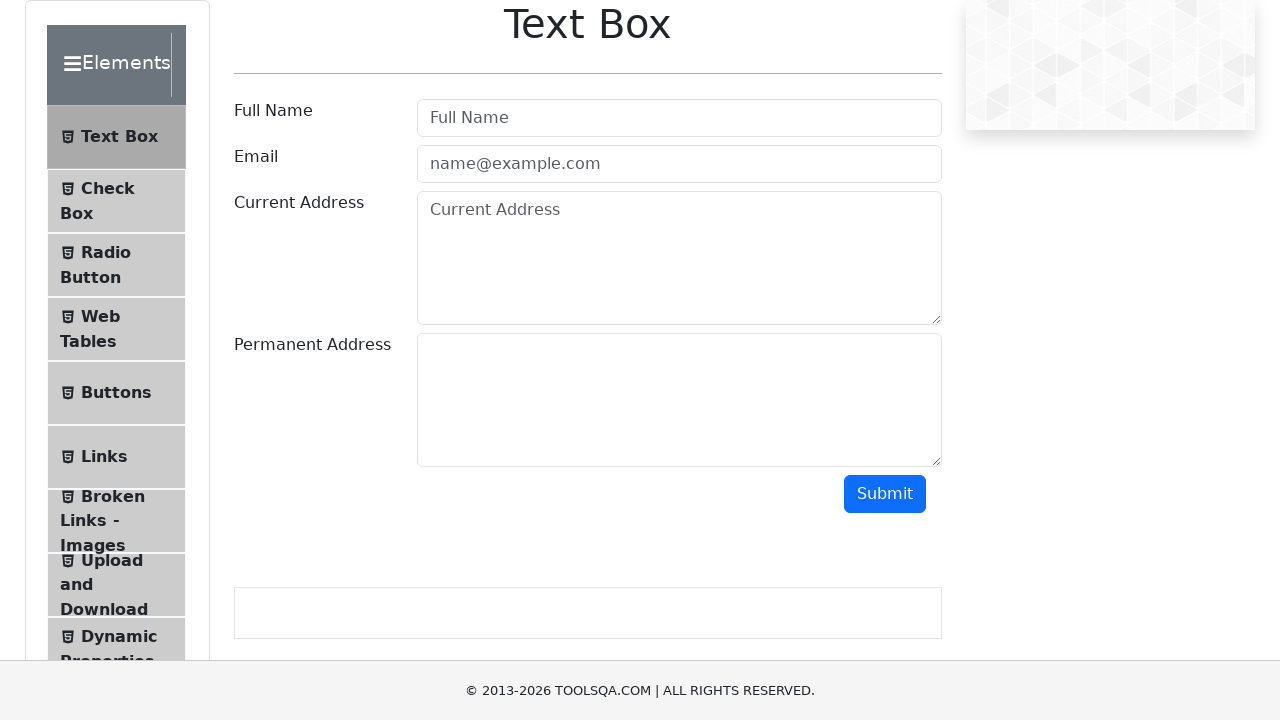

Filled in user name field with 'Marazmator' on #userName
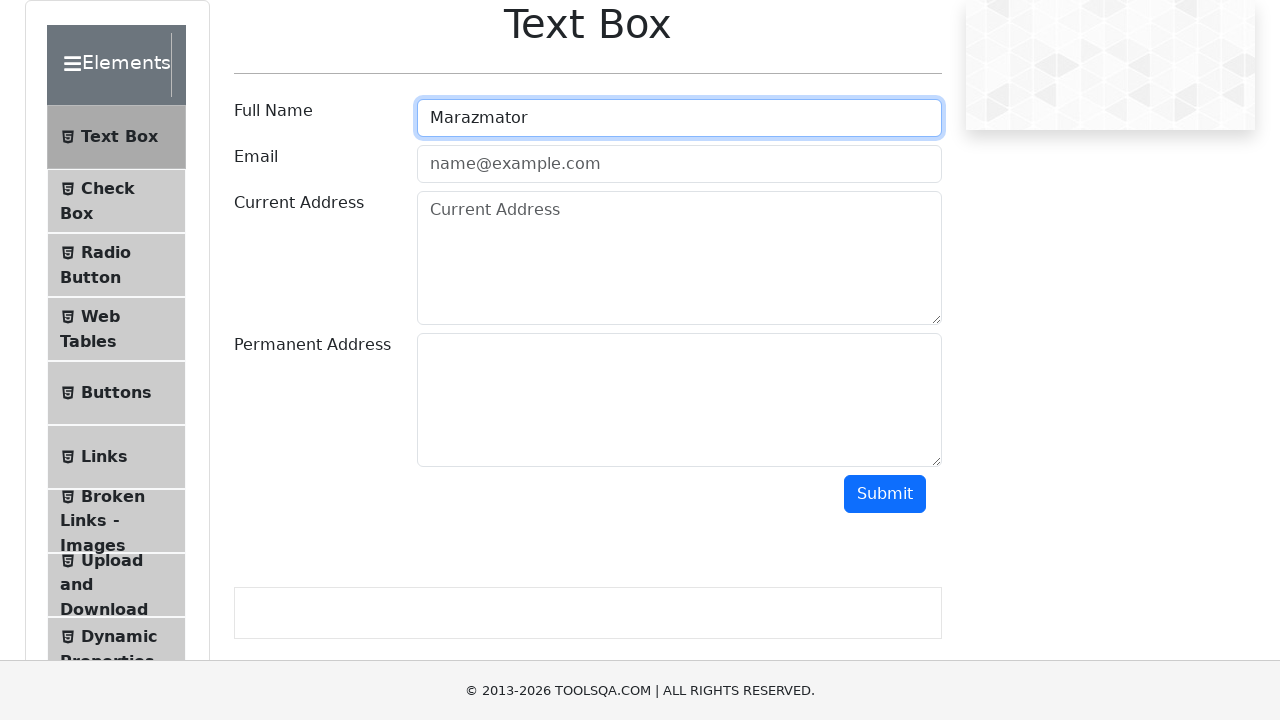

Filled in user email field with 'test@mail.ru' on #userEmail
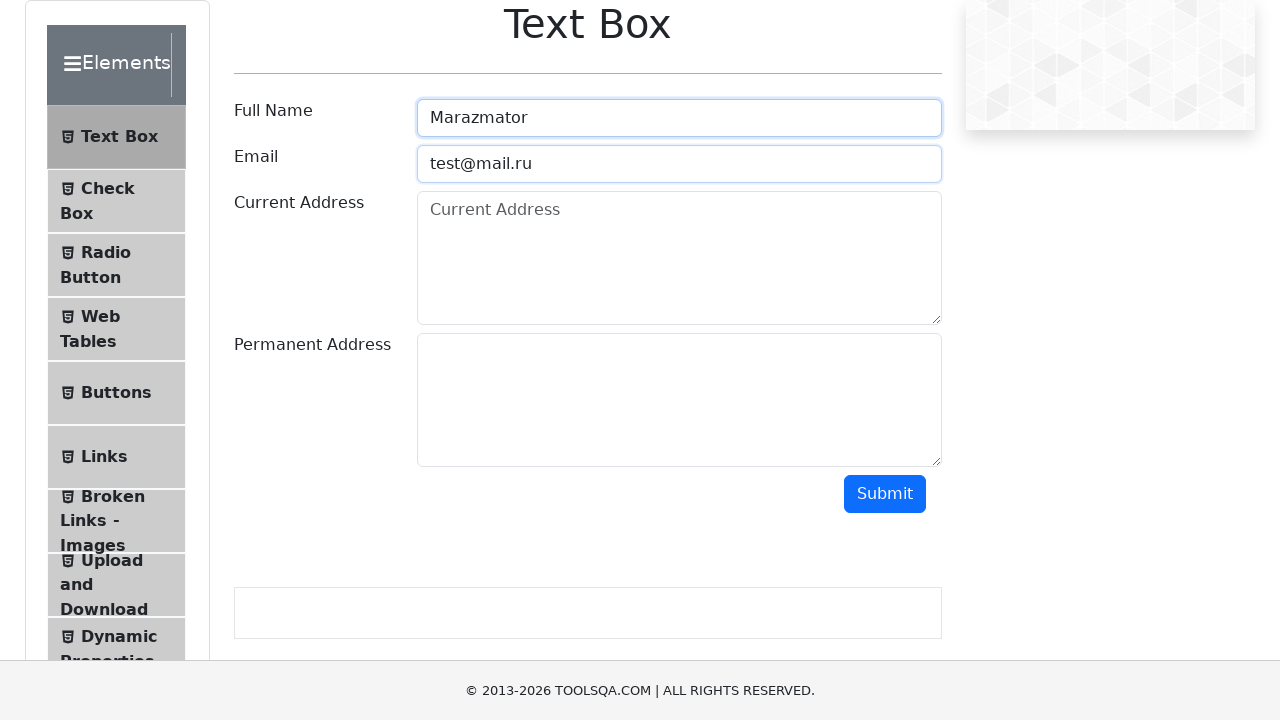

Filled in current address field with 'Moscow' on #currentAddress
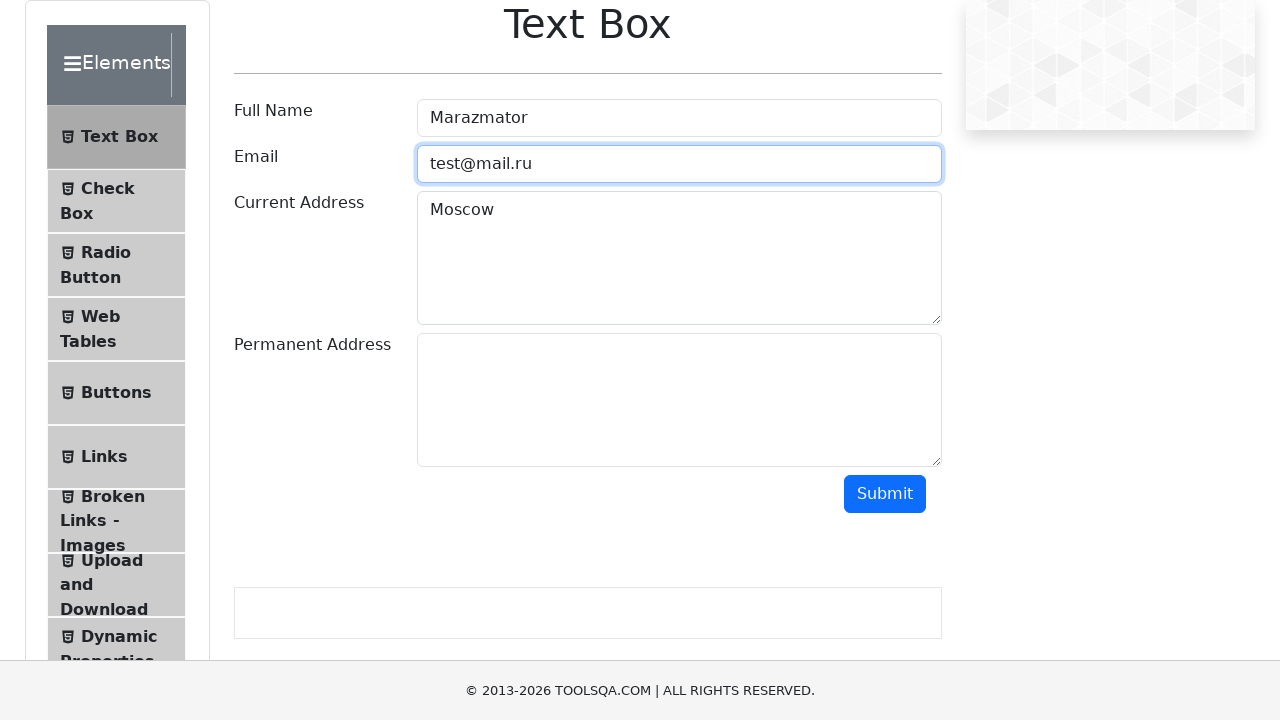

Filled in permanent address field with 'Sherbakovskaya street, 32/7, app. 10' on #permanentAddress
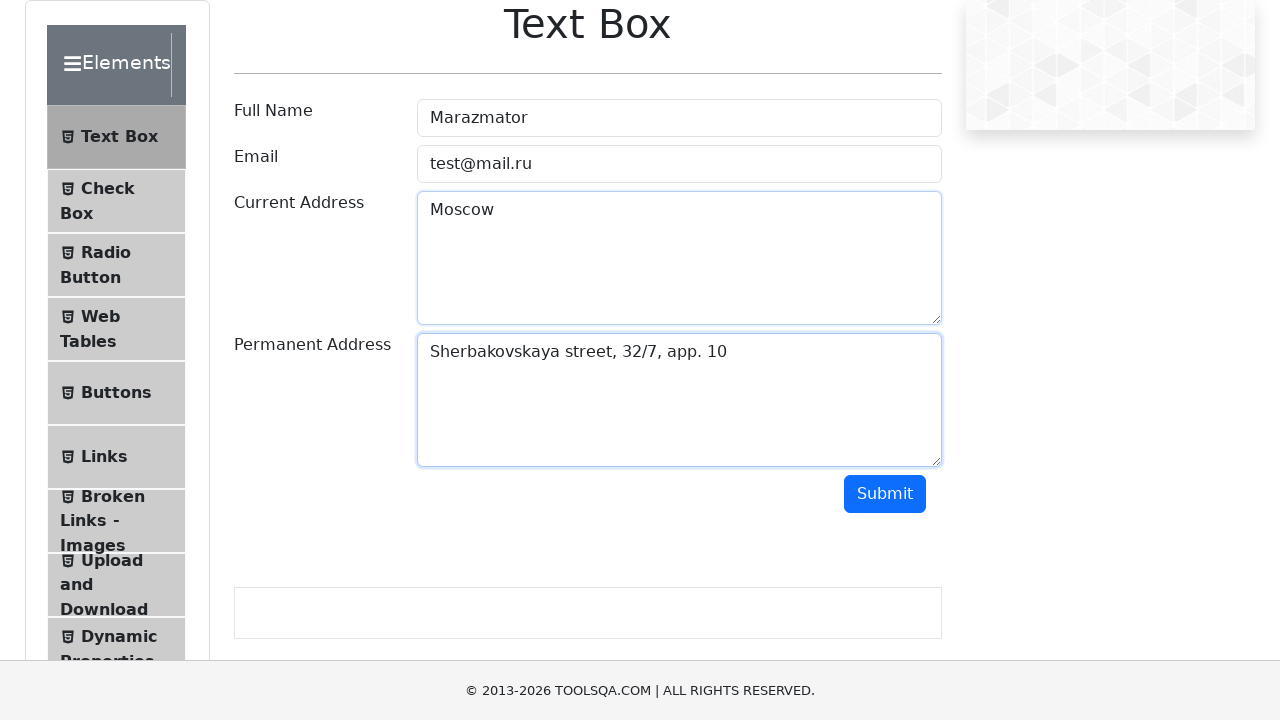

Clicked submit button to submit the form at (885, 494) on button#submit
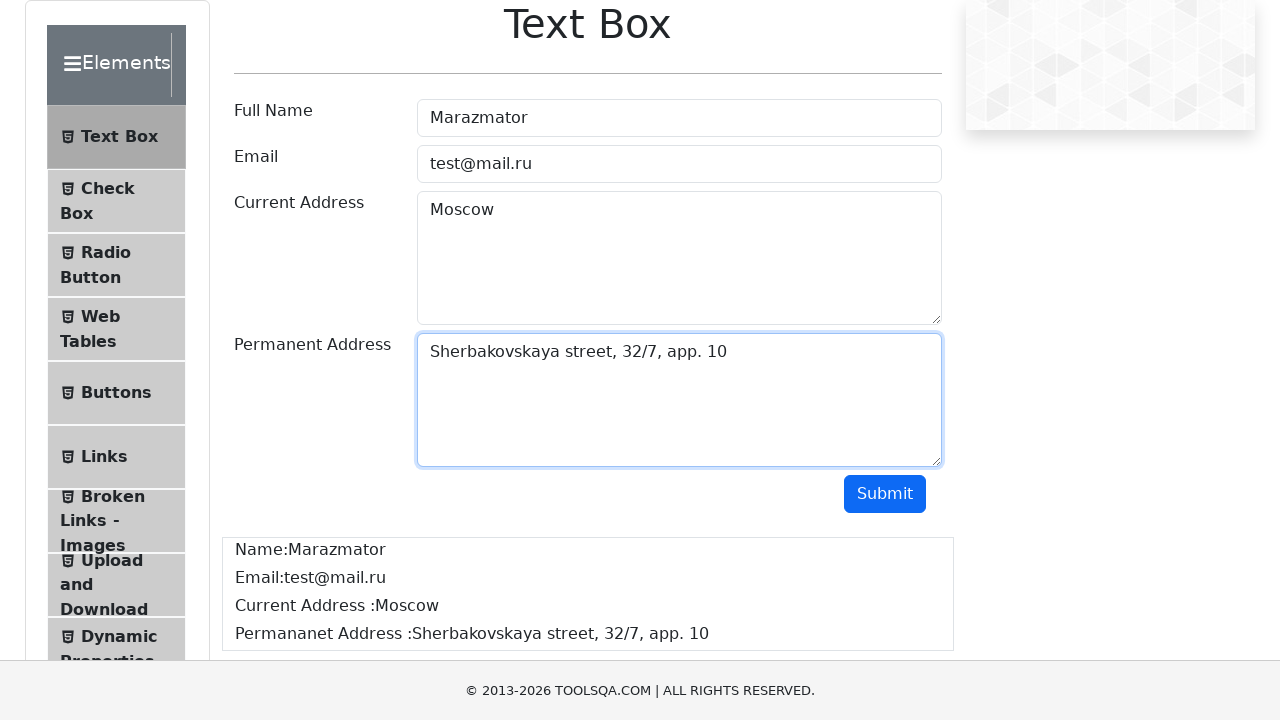

Verified output section with entered user data is displayed
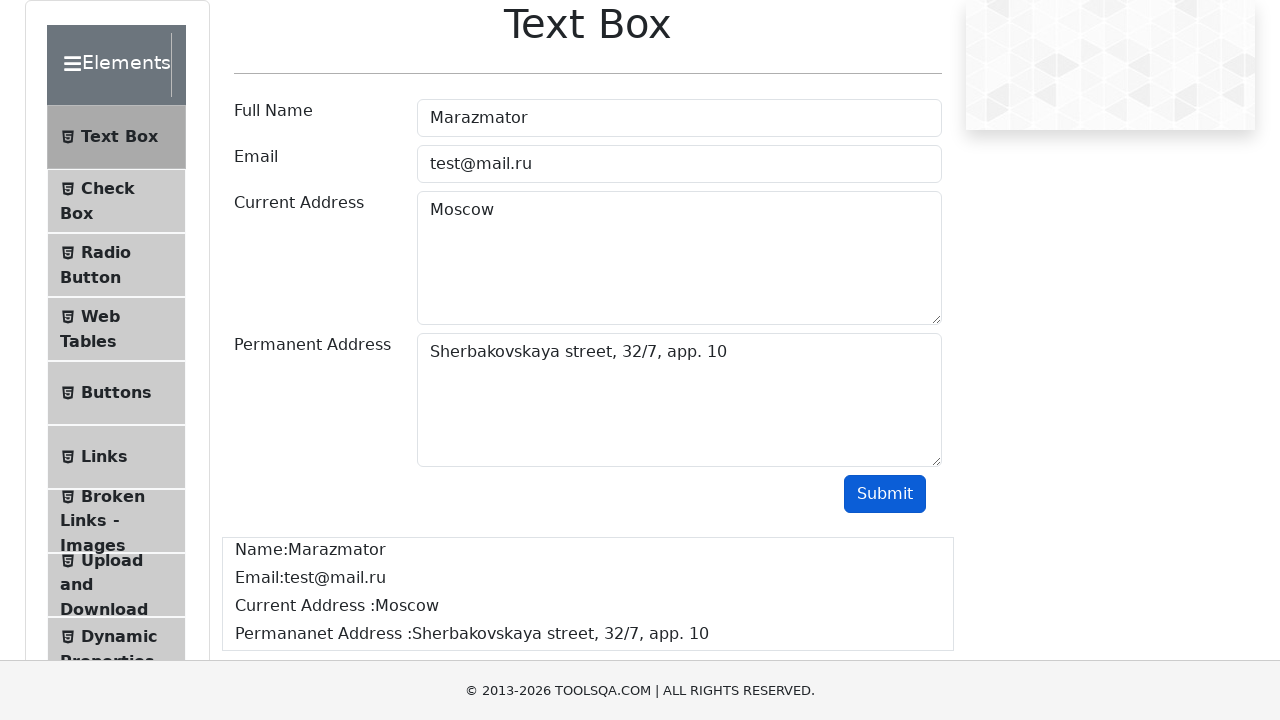

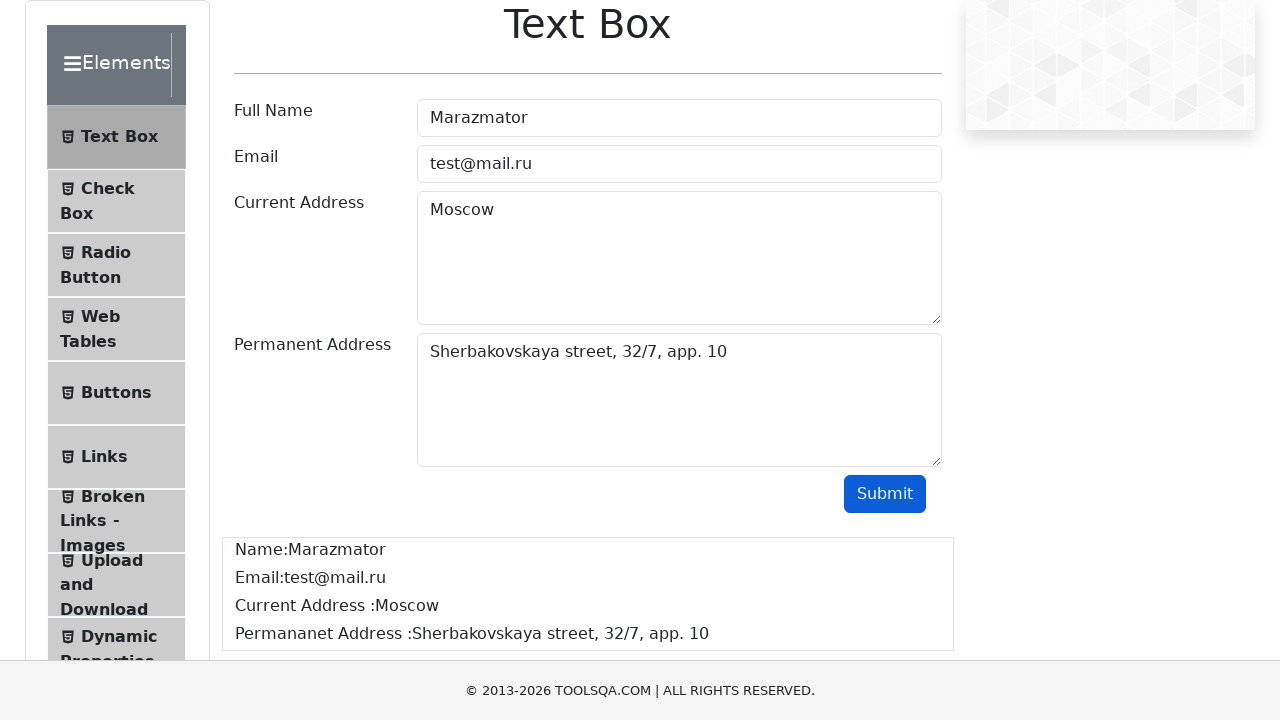